Navigates to a simple form page and locates the submit button element by its ID

Starting URL: http://suninjuly.github.io/simple_form_find_task.html

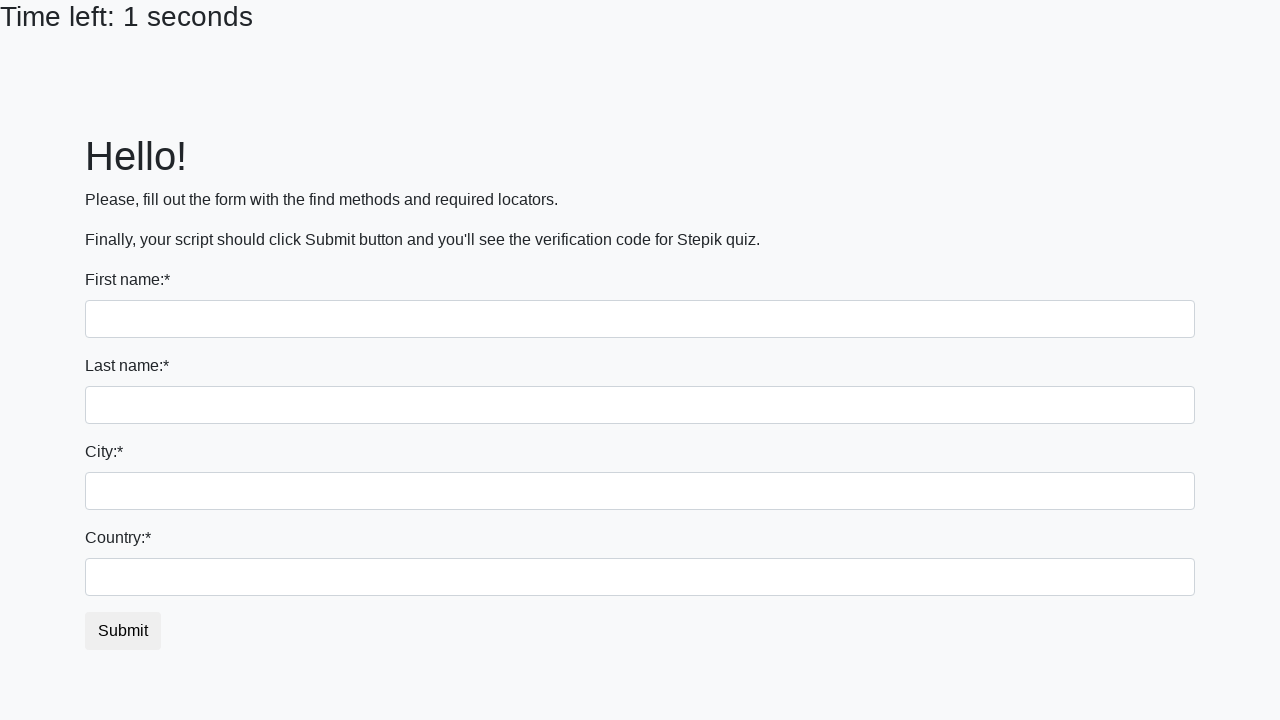

Waited for submit button element with ID 'submit_button' to be present
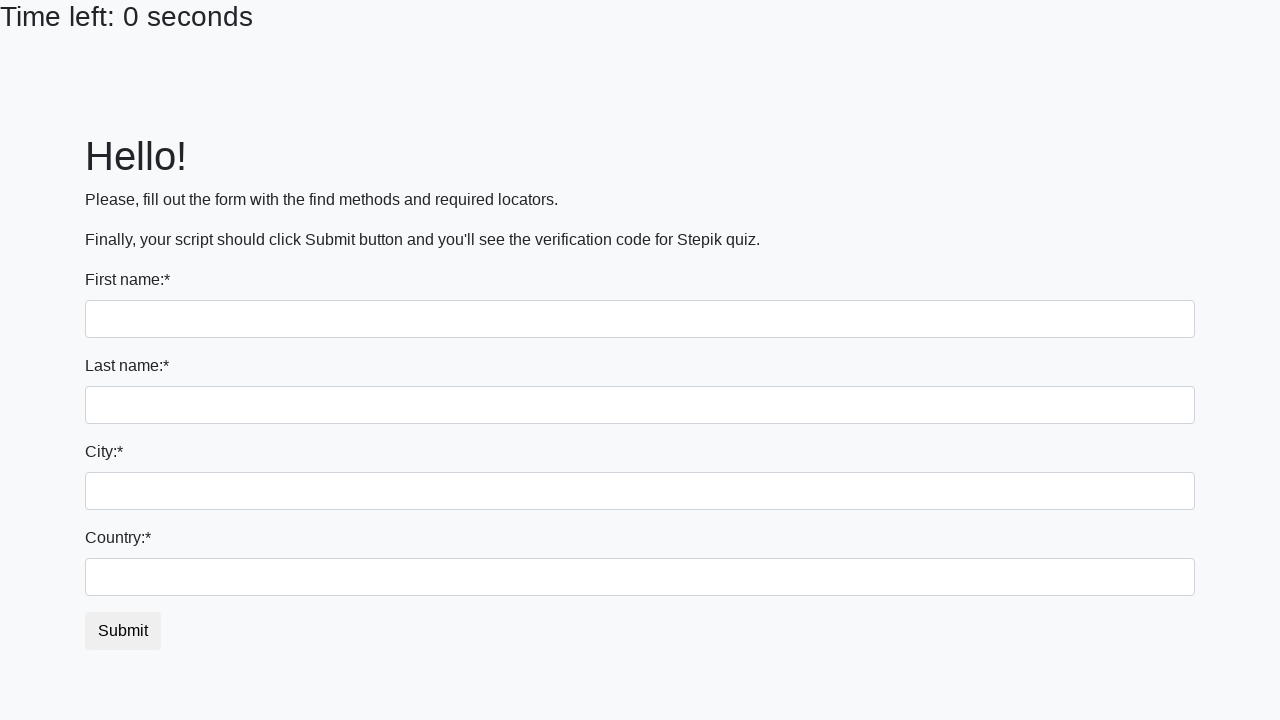

Navigated to simple form page
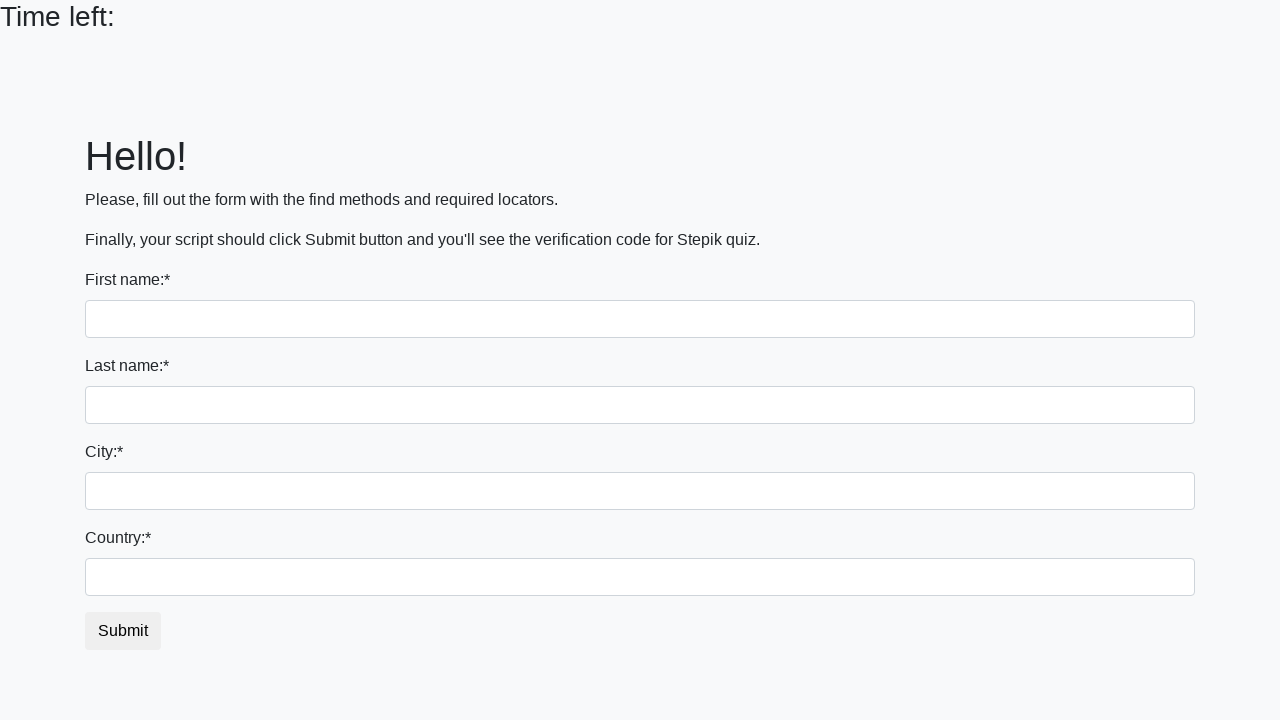

Located submit button element by ID
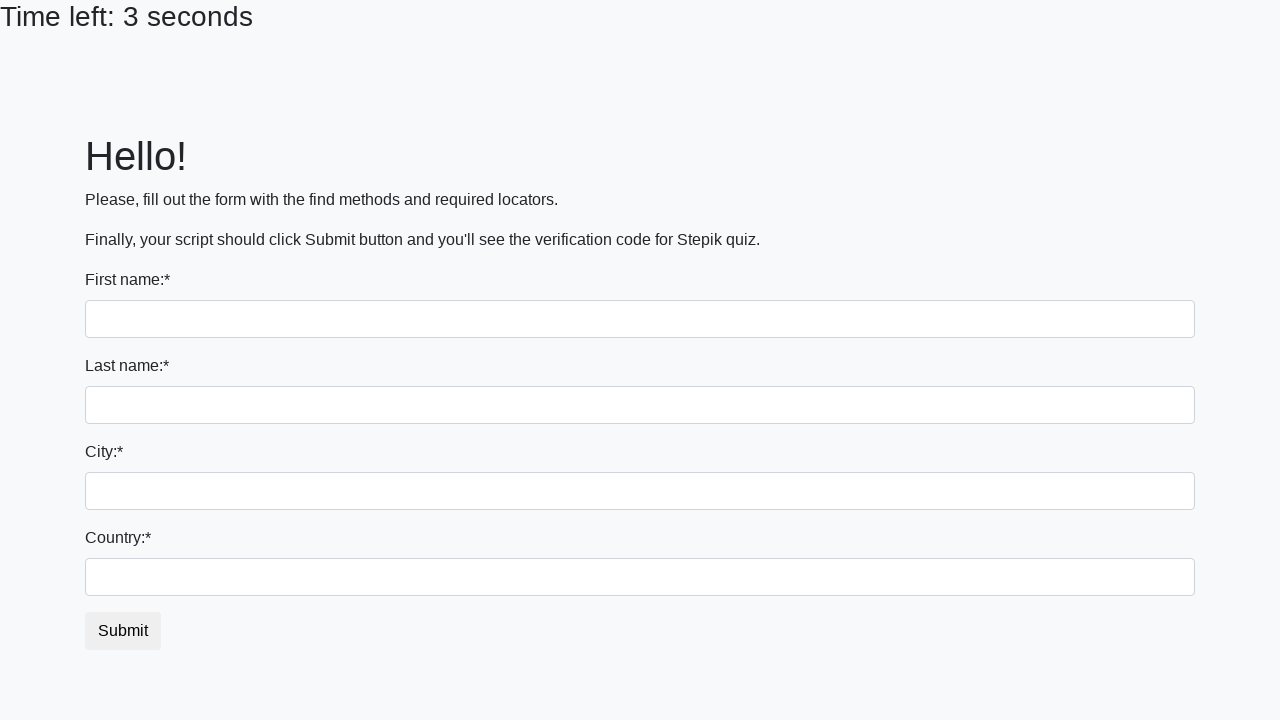

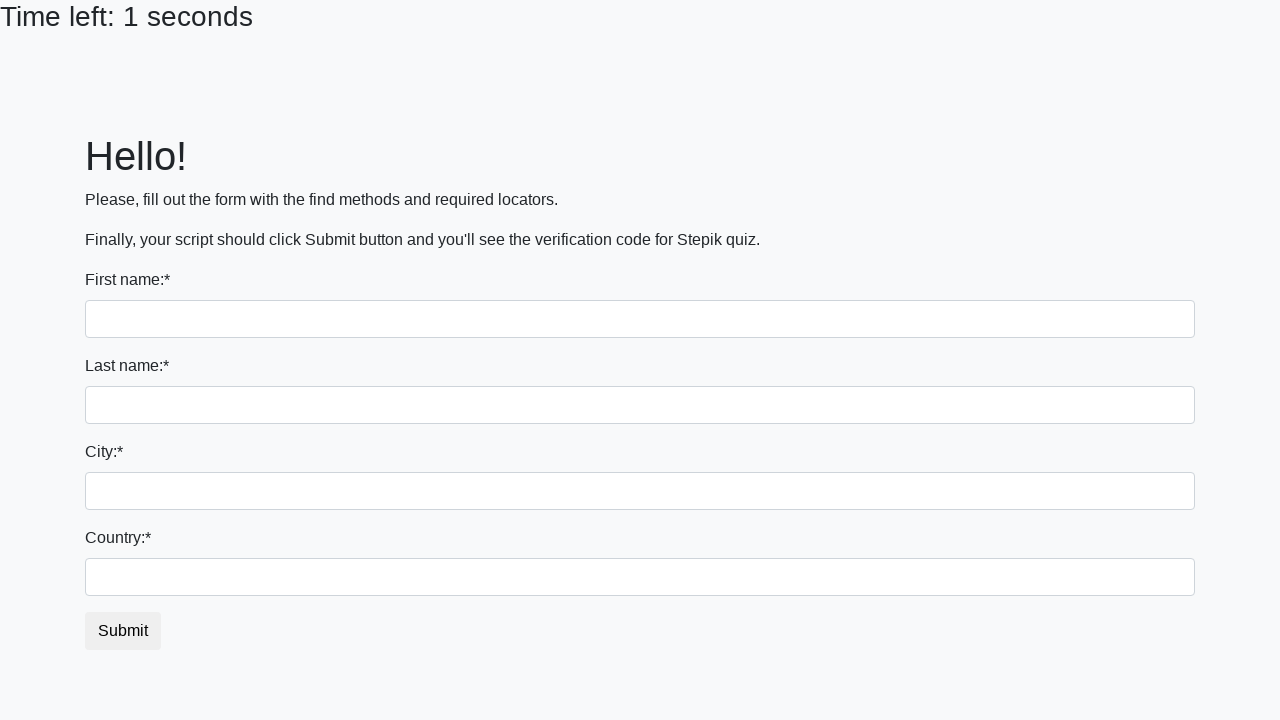